Tests drawing functionality on a signature pad by creating a square shape using mouse actions, then clearing the drawing

Starting URL: http://szimek.github.io/signature_pad/

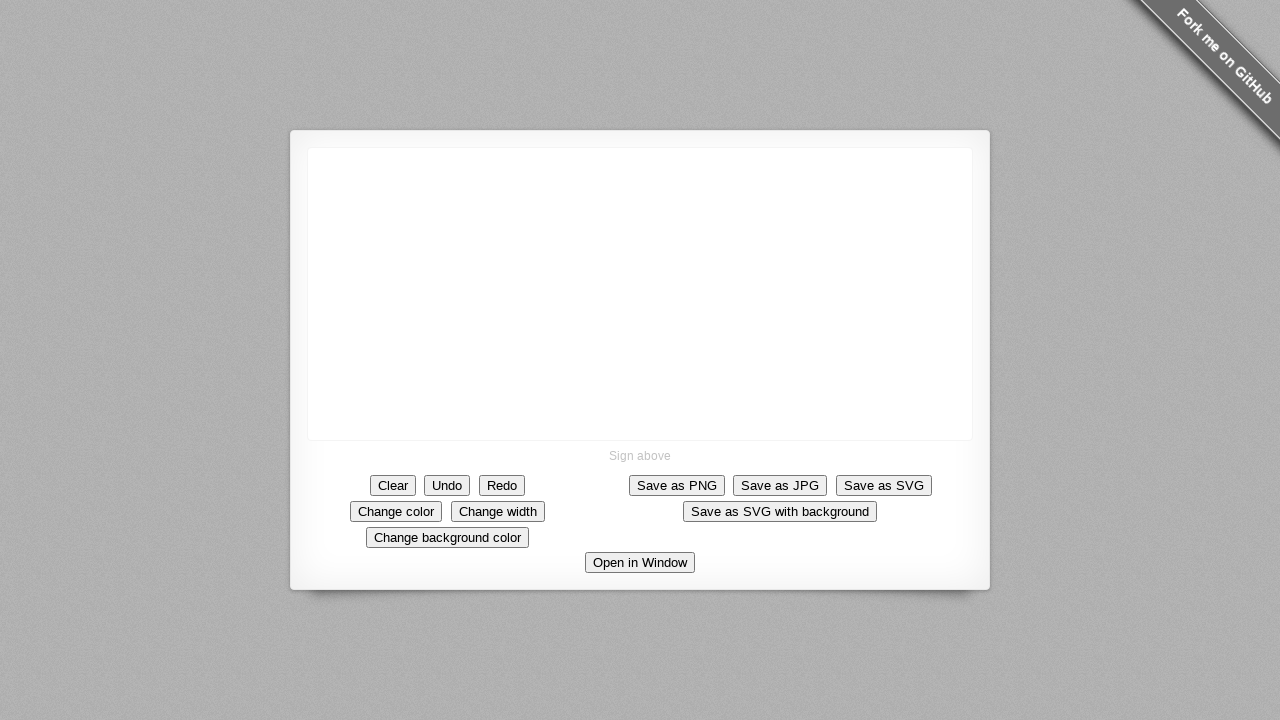

Located the signature pad drawing canvas
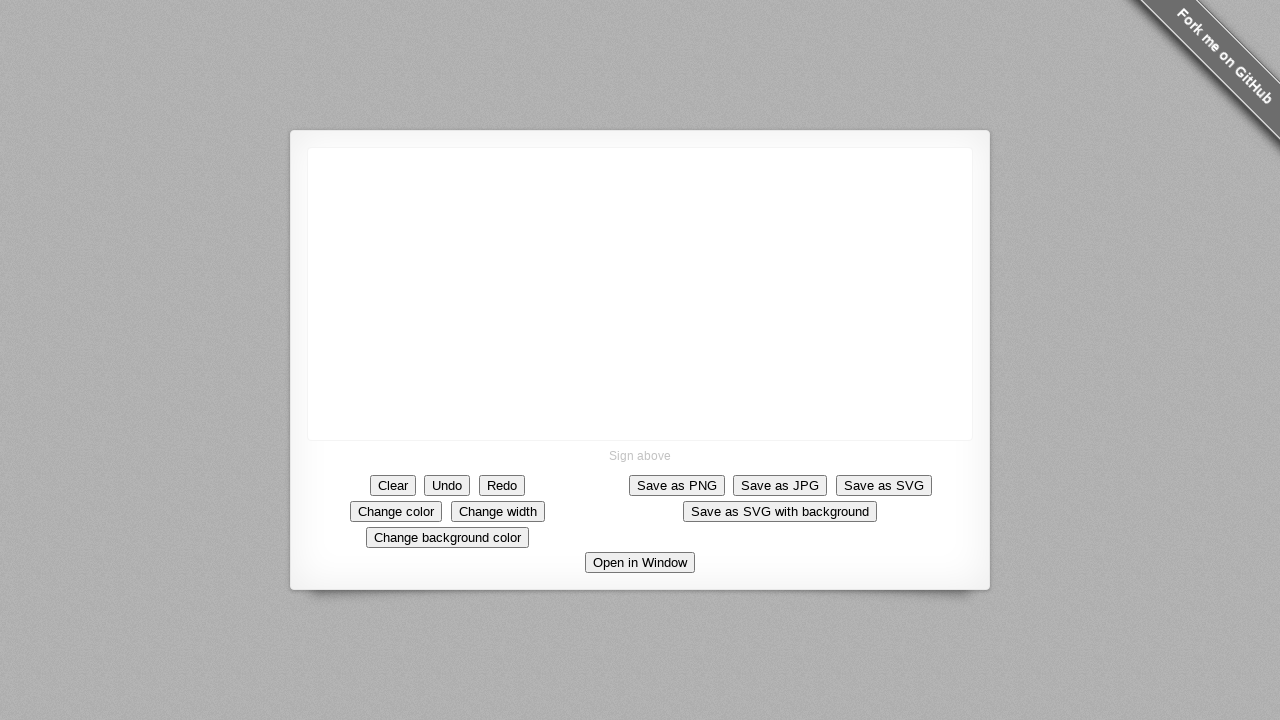

Drew first line of square (vertical left side from top to bottom) at (408, 348)
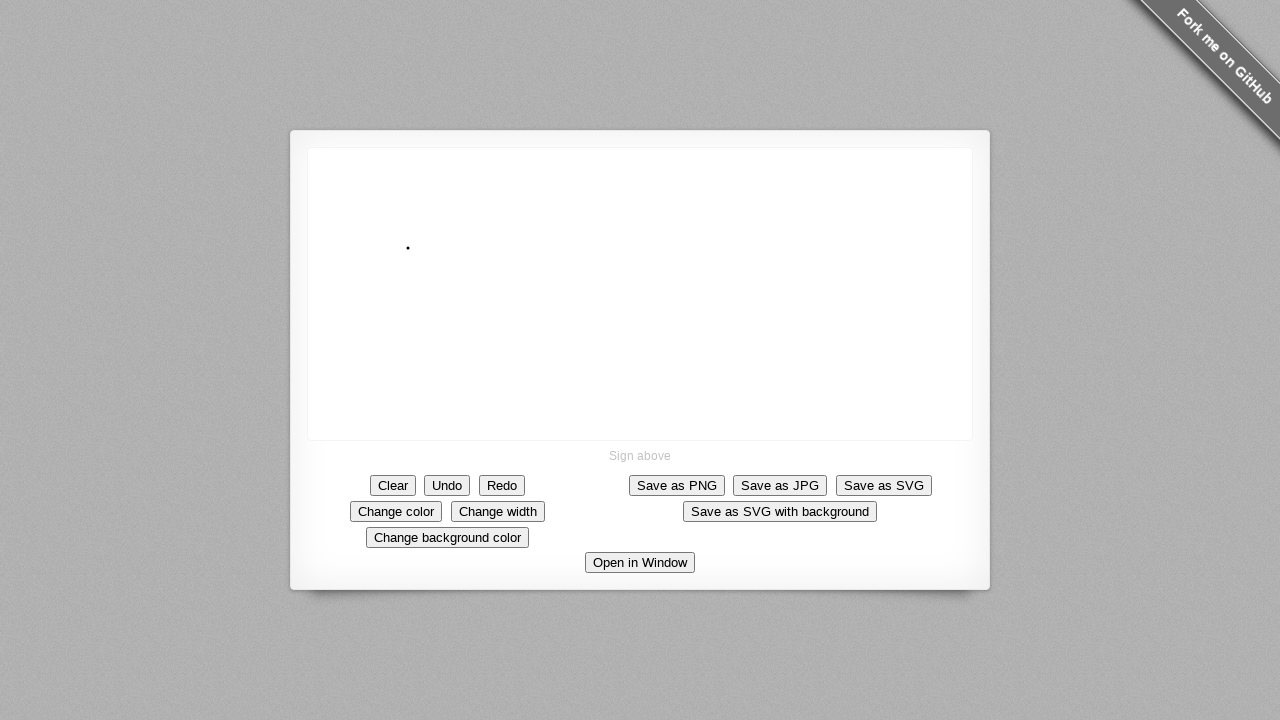

Drew second line of square (horizontal bottom side from left to right) at (508, 348)
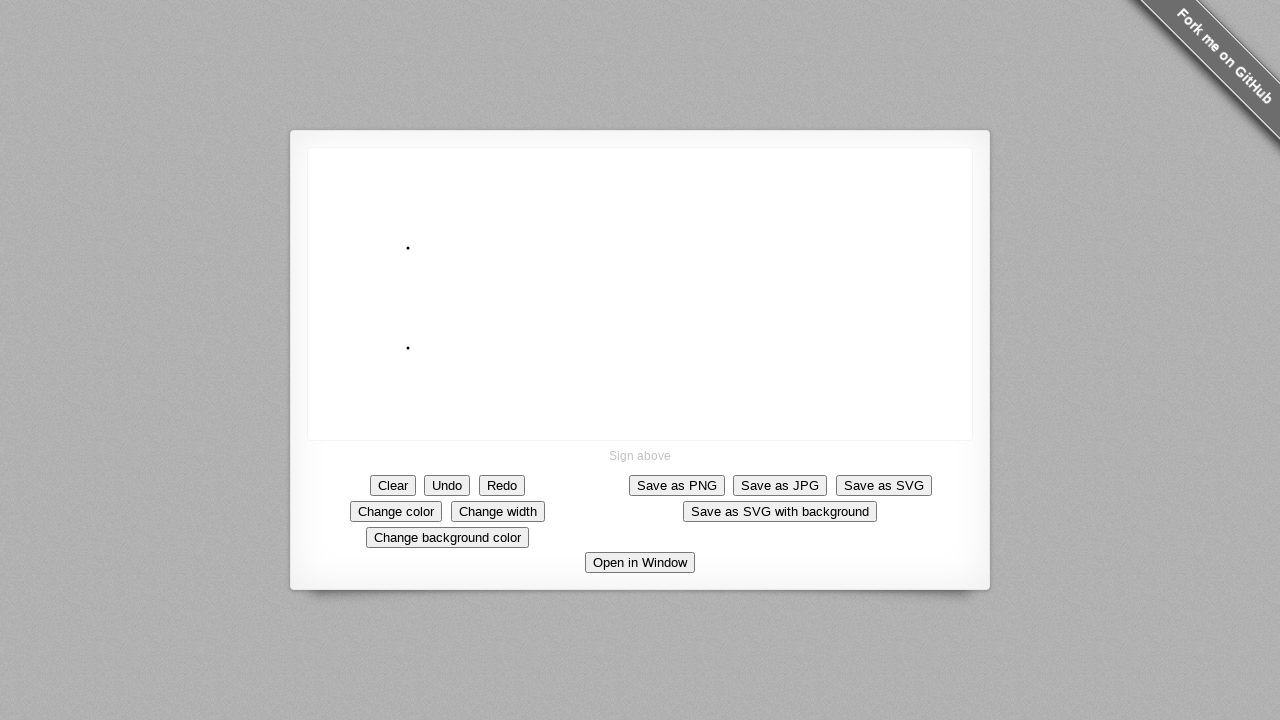

Drew third line of square (vertical right side from bottom to top) at (508, 248)
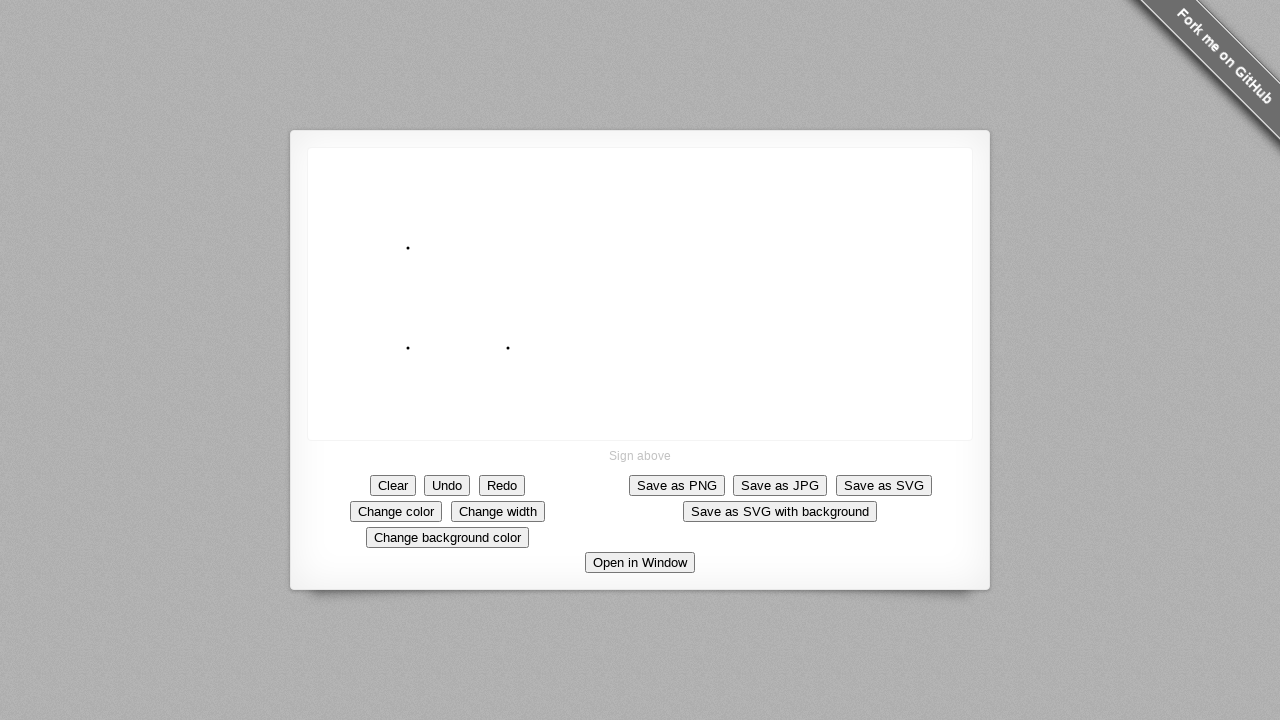

Drew fourth line of square (horizontal top side from right to left, completing the square) at (408, 248)
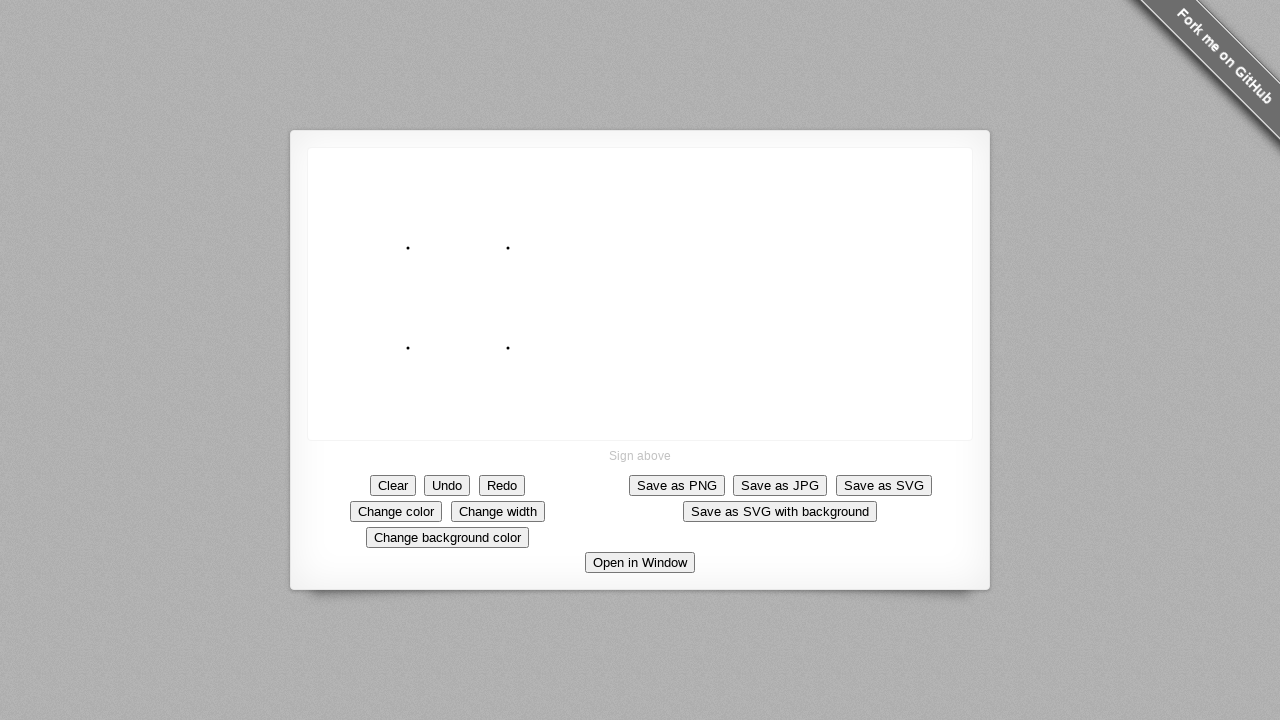

Clicked Clear button to reset the drawing at (393, 485) on button:has-text('Clear')
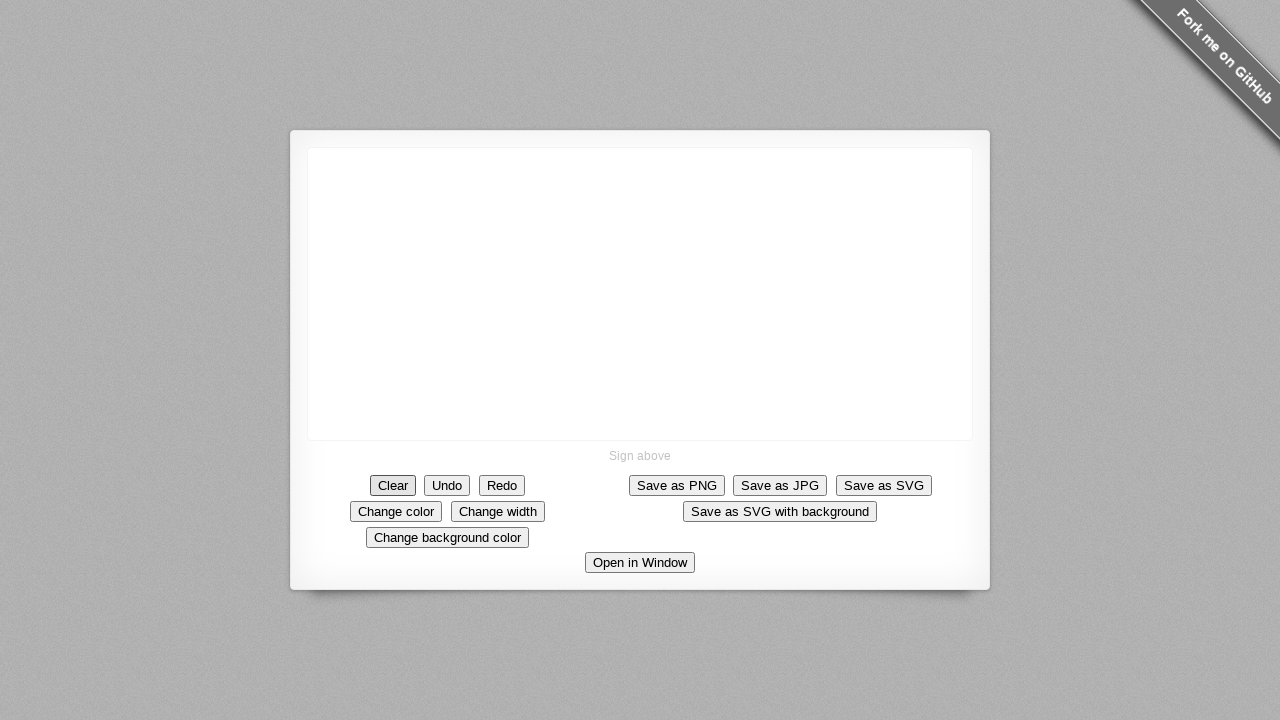

Waited for clear action to complete
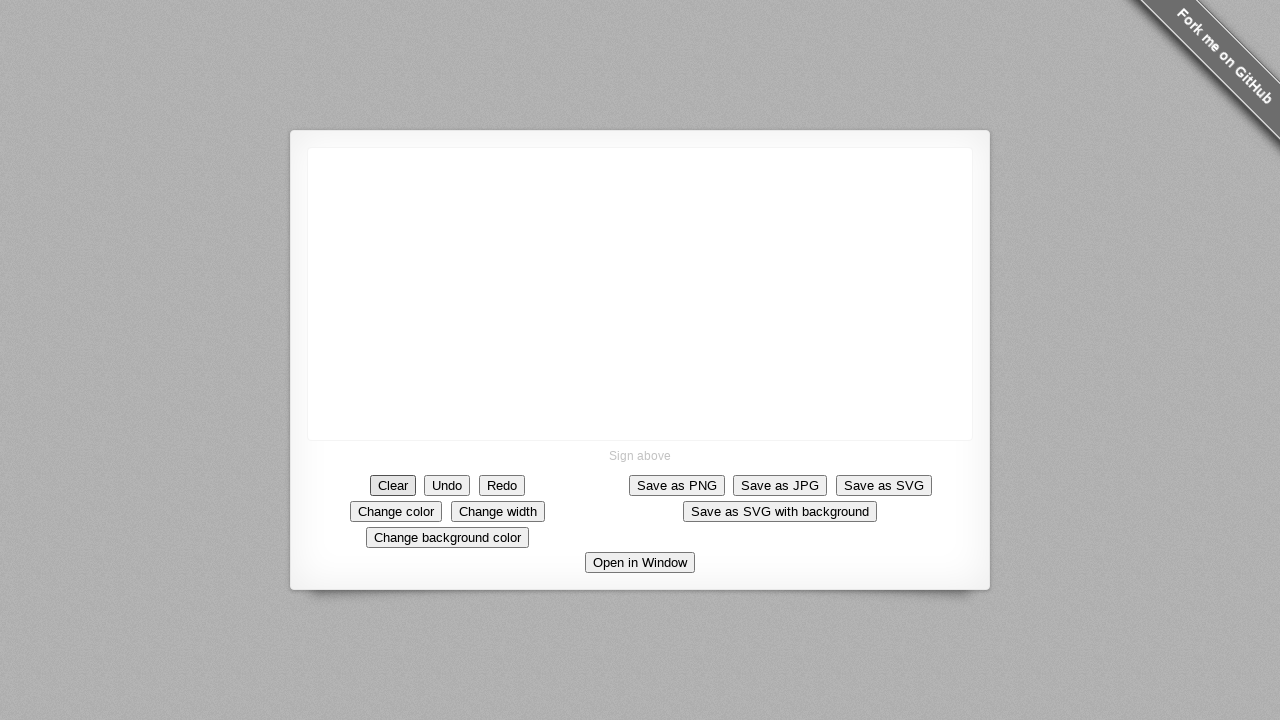

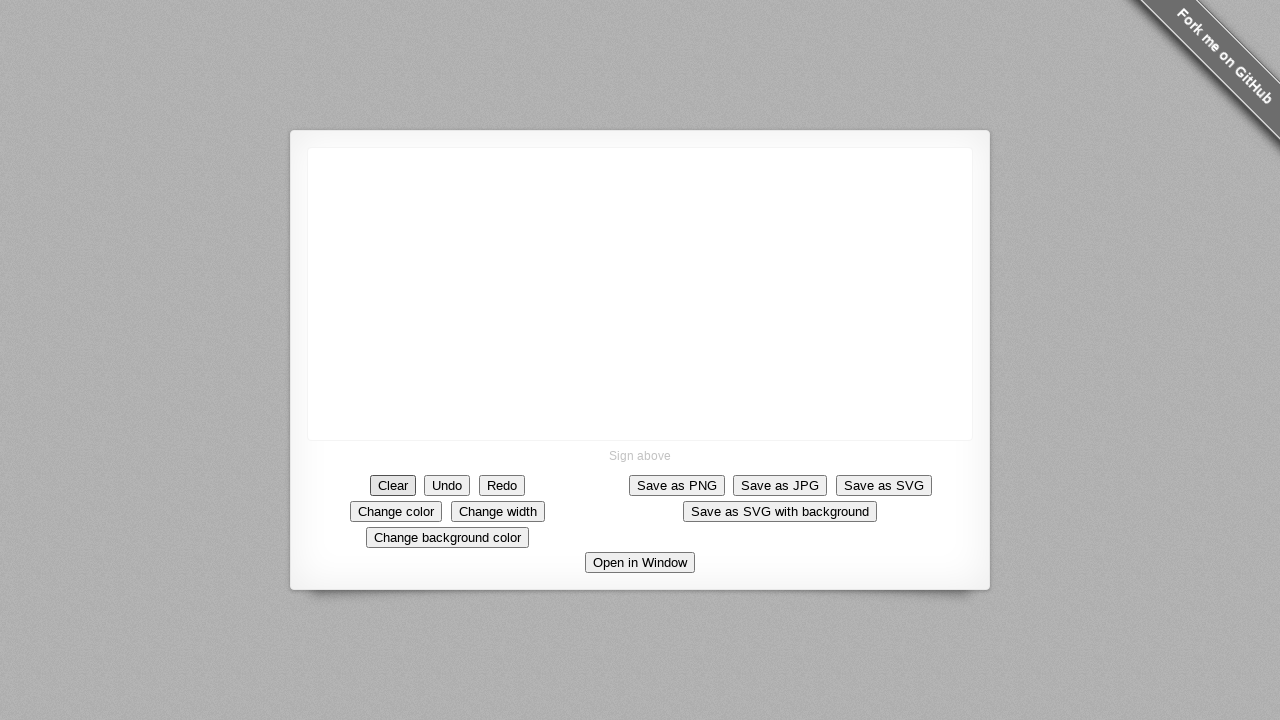